Navigates to Team page and verifies the names of the website creators

Starting URL: https://www.99-bottles-of-beer.net/

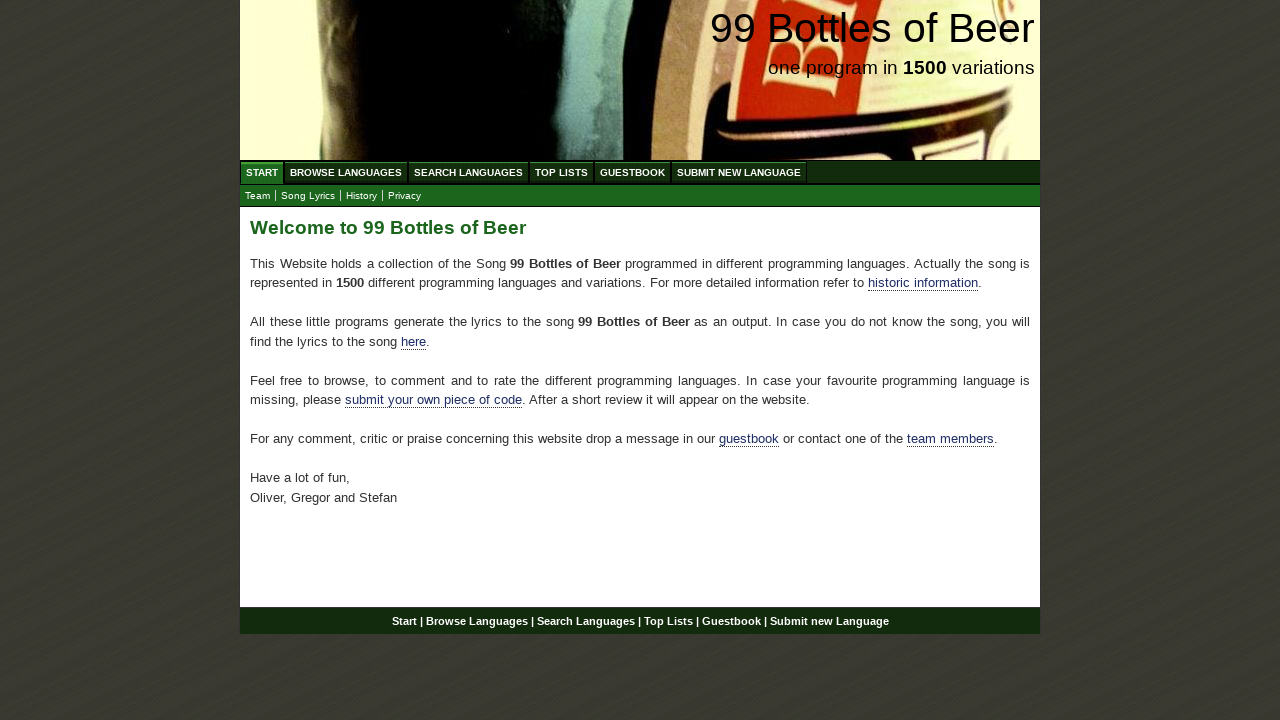

Clicked on Team menu item to navigate to Team page at (258, 196) on a[href='team.html']
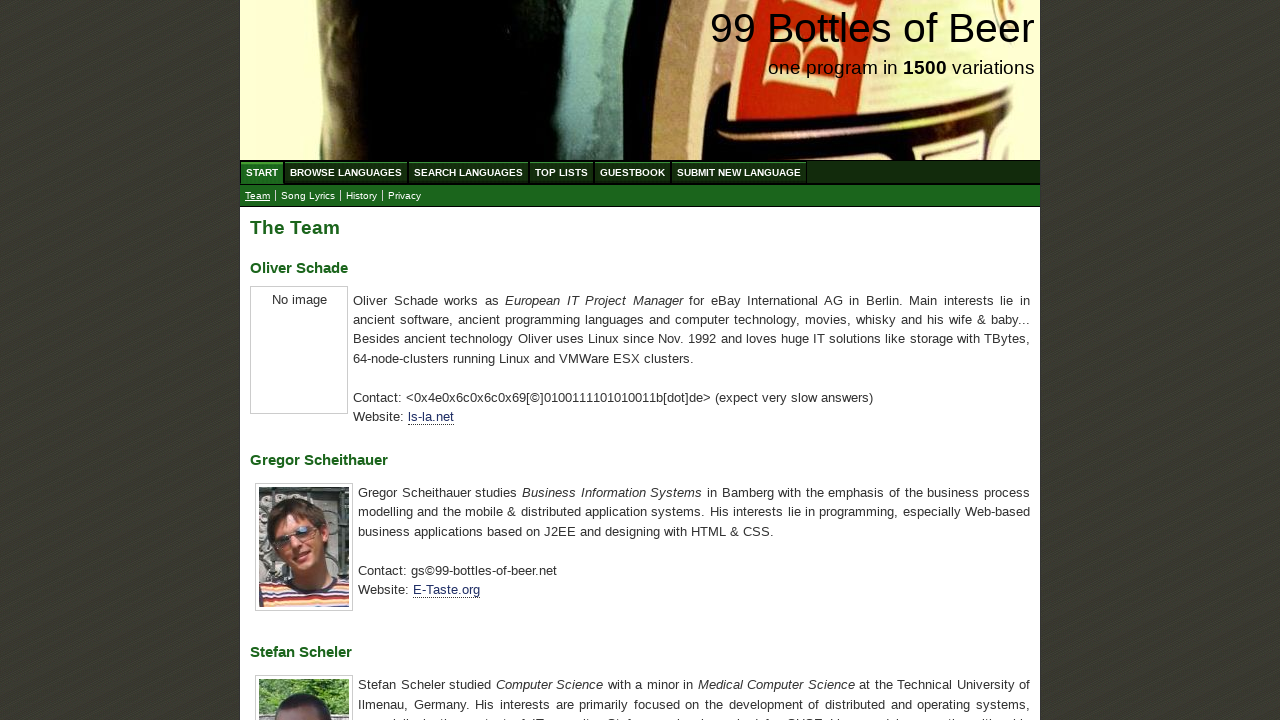

Retrieved first team member name: Oliver Schade
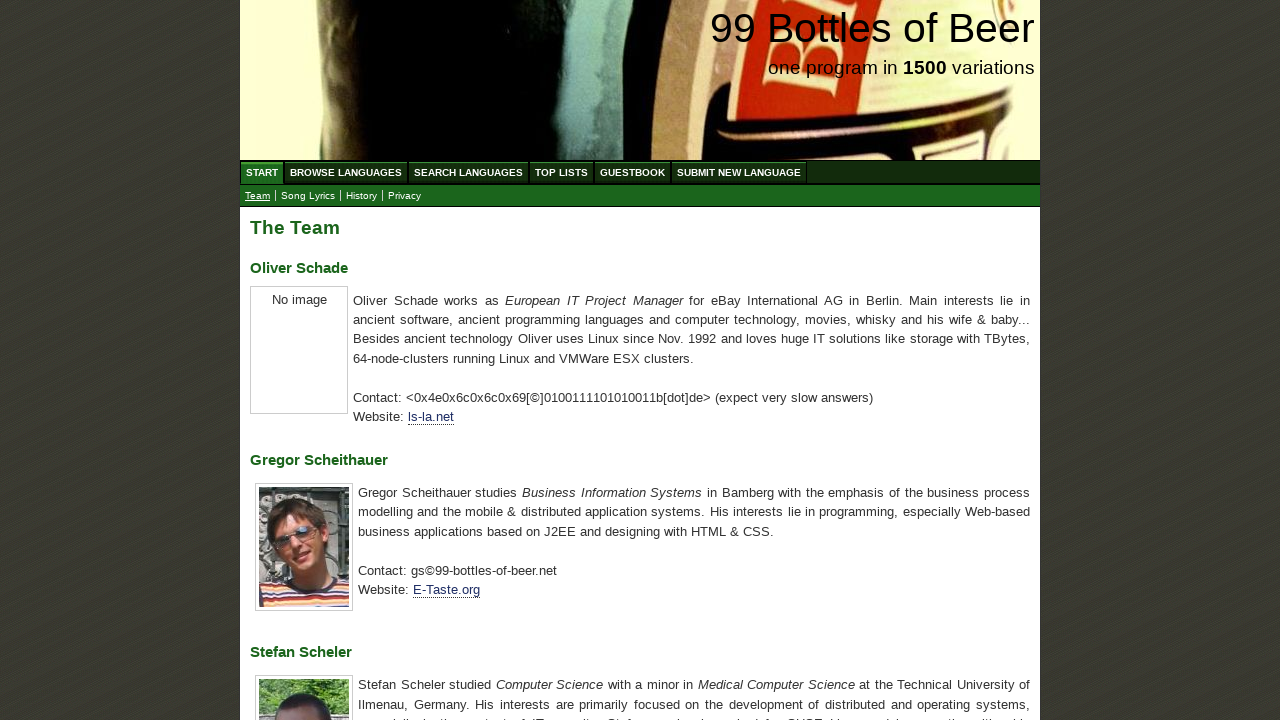

Retrieved second team member name: Gregor Scheithauer
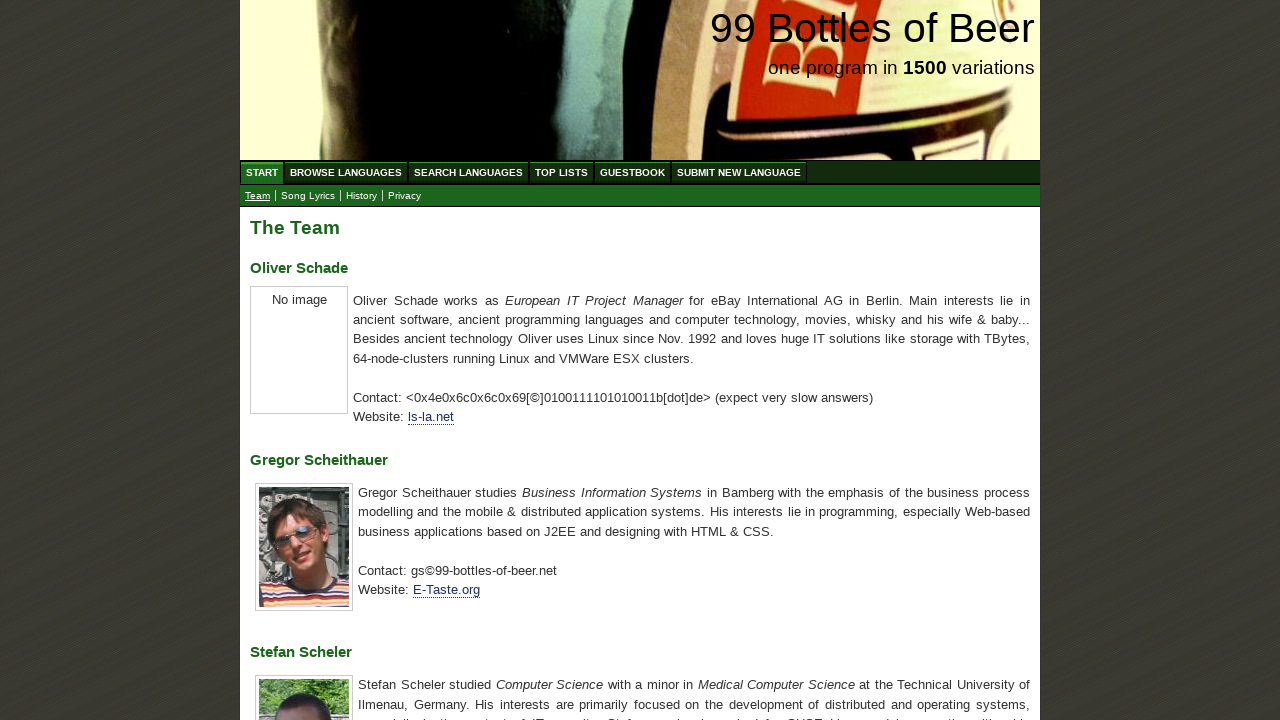

Retrieved third team member name: Stefan Scheler
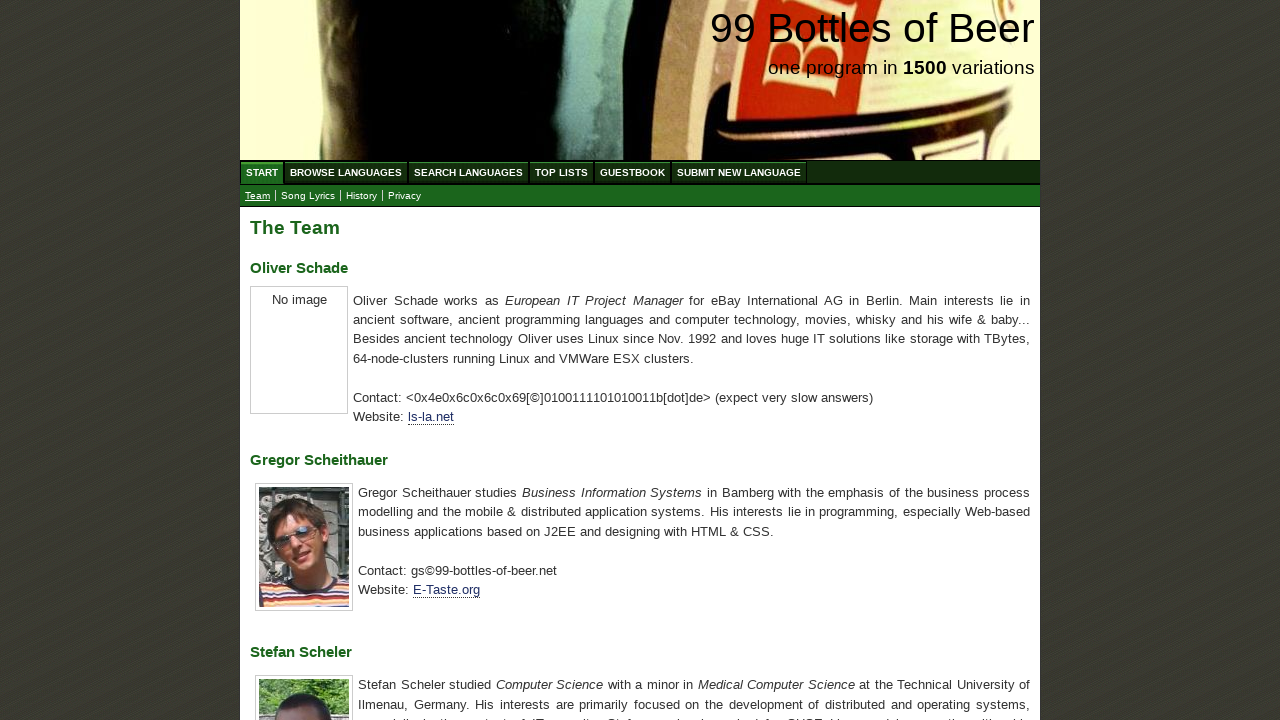

Verified first team member name matches 'Oliver Schade'
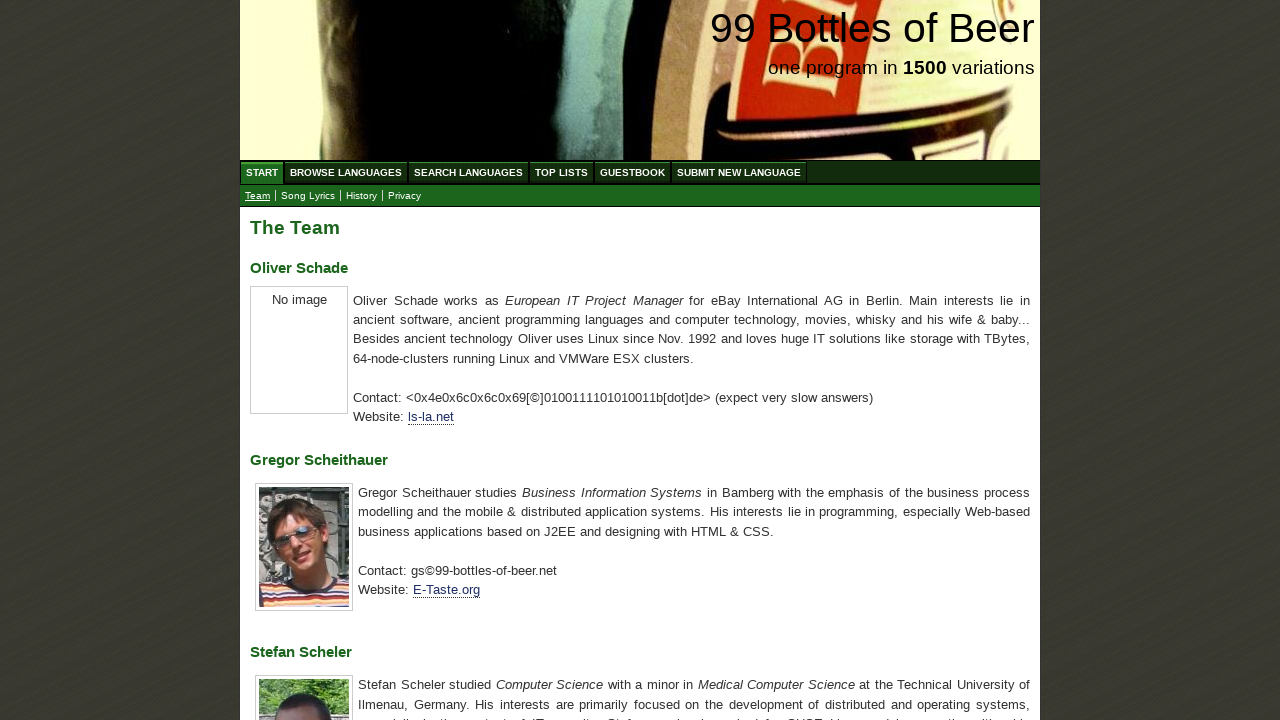

Verified second team member name matches 'Gregor Scheithauer'
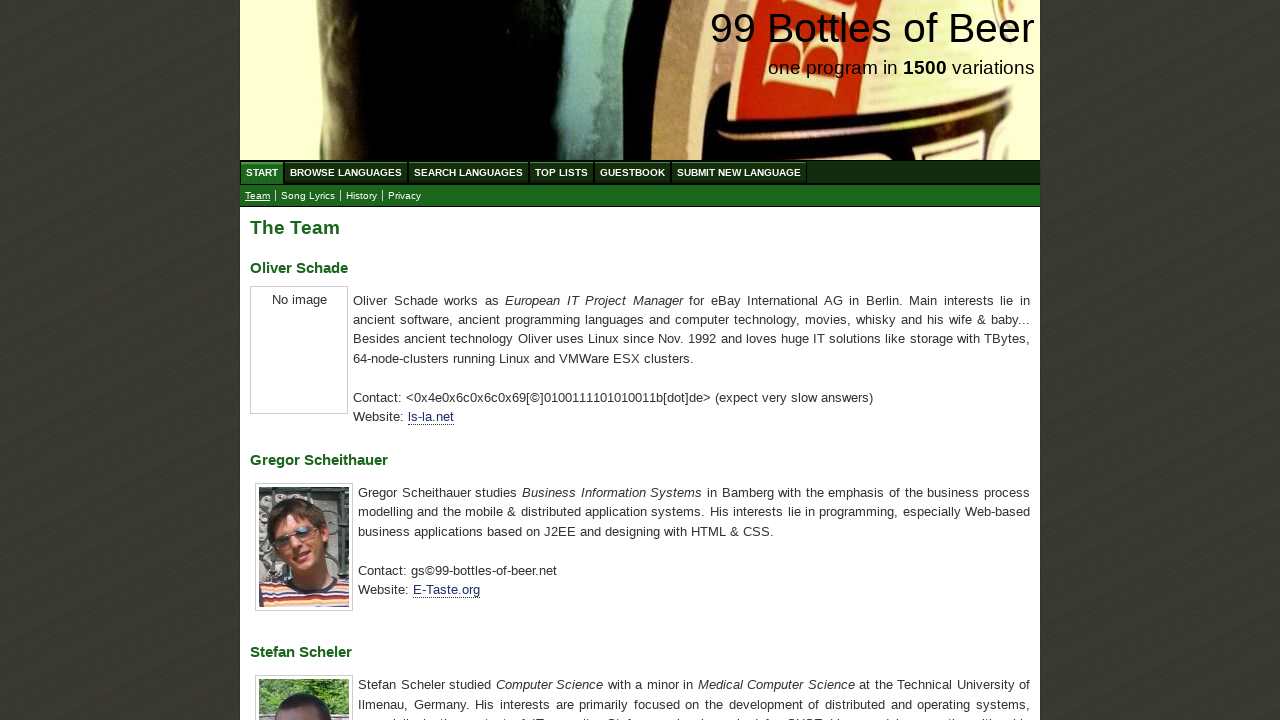

Verified third team member name matches 'Stefan Scheler'
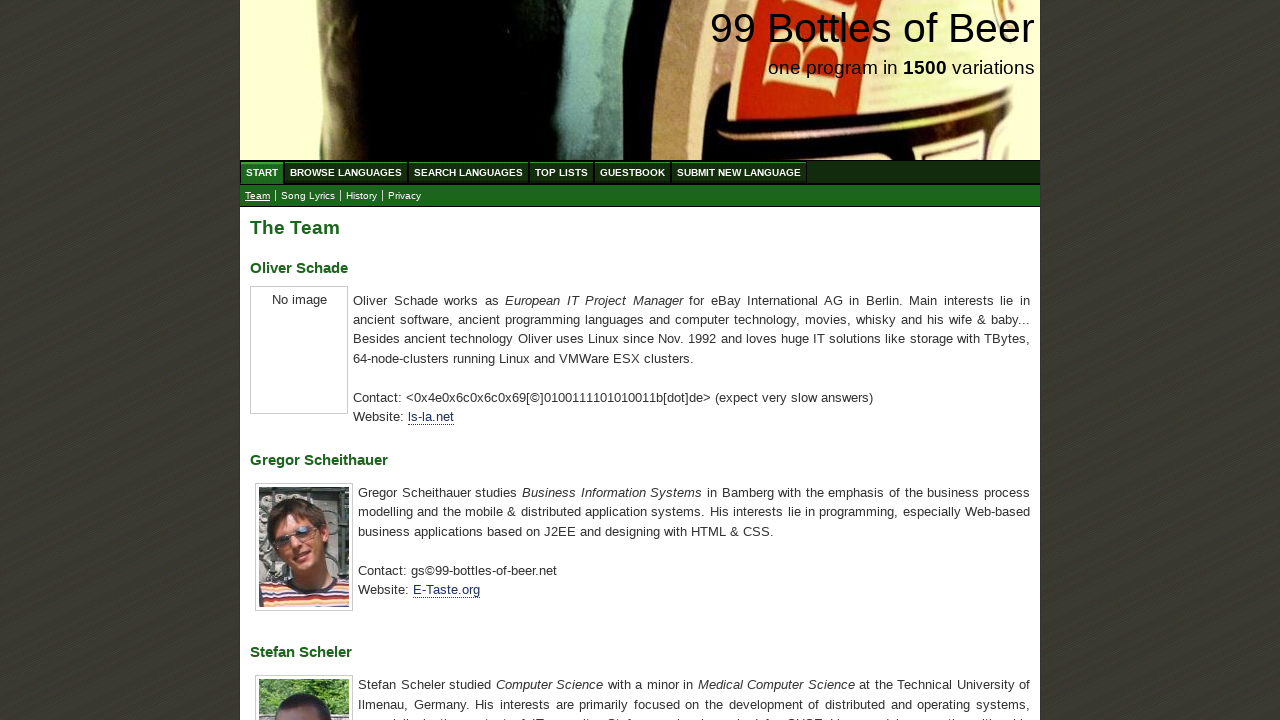

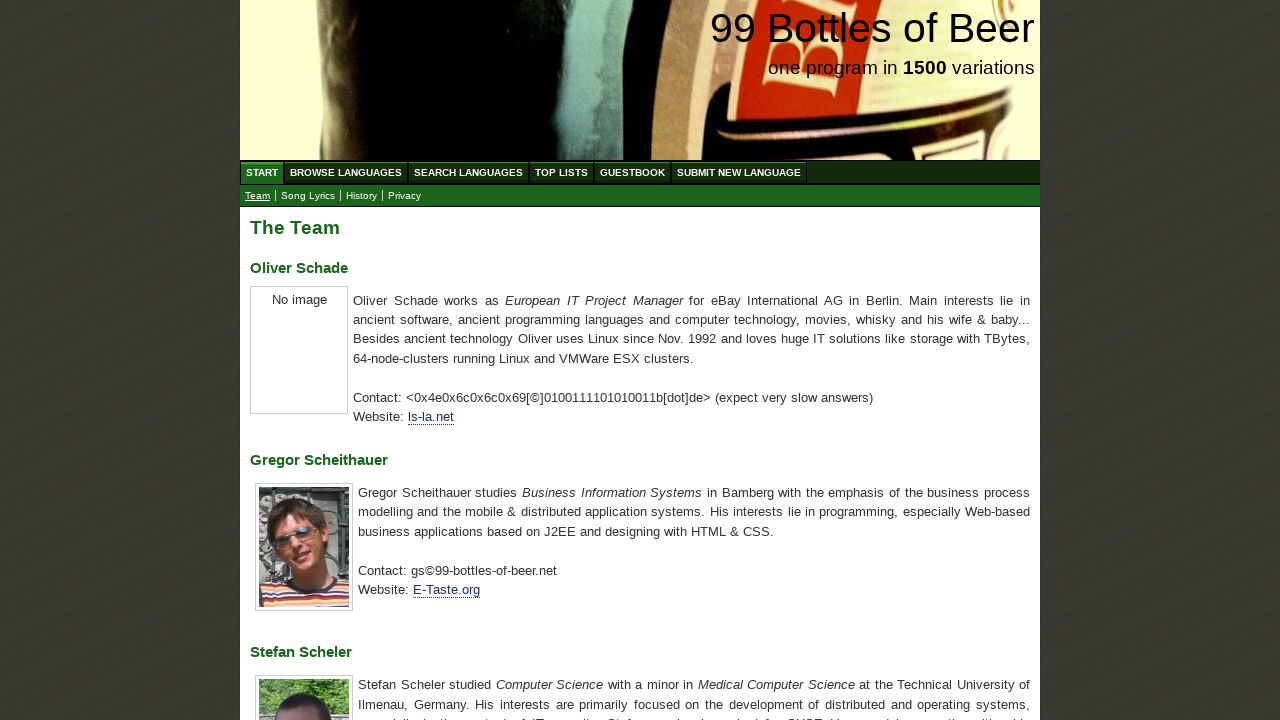